Tests that new todo items are appended to the bottom of the list by creating 3 items and verifying the count displays correctly.

Starting URL: https://demo.playwright.dev/todomvc

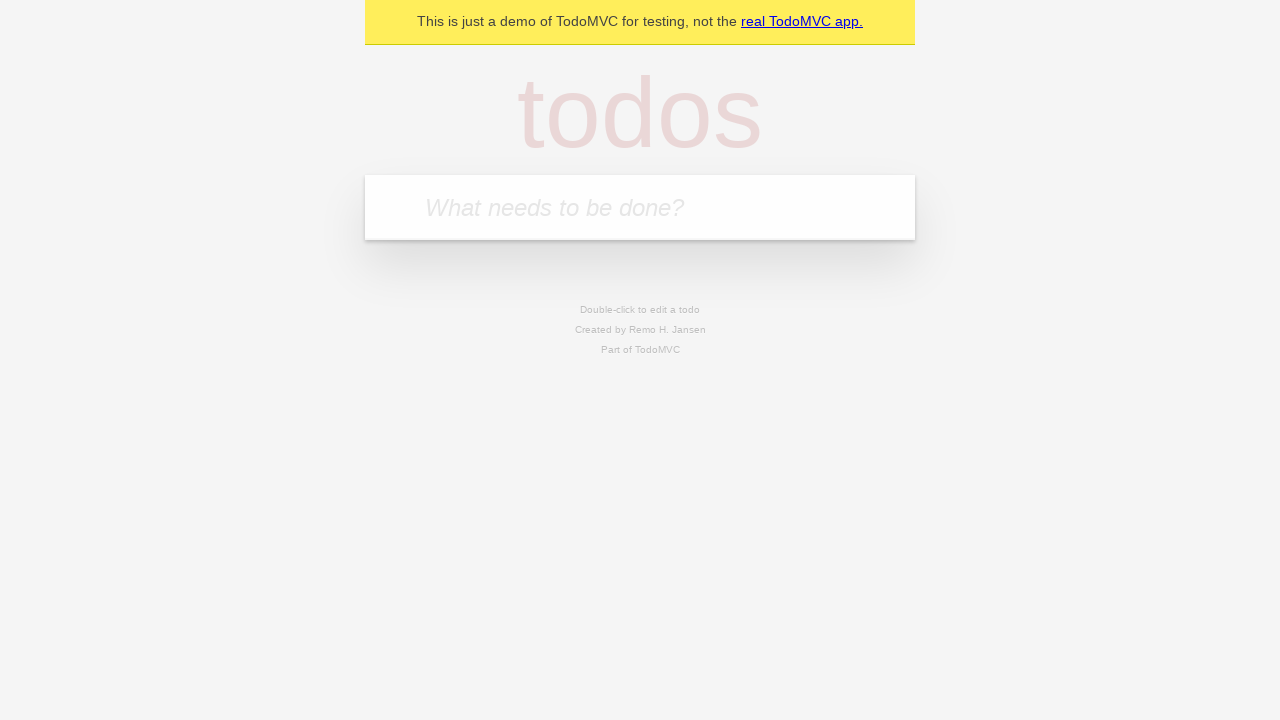

Filled todo input with 'buy some cheese' on internal:attr=[placeholder="What needs to be done?"i]
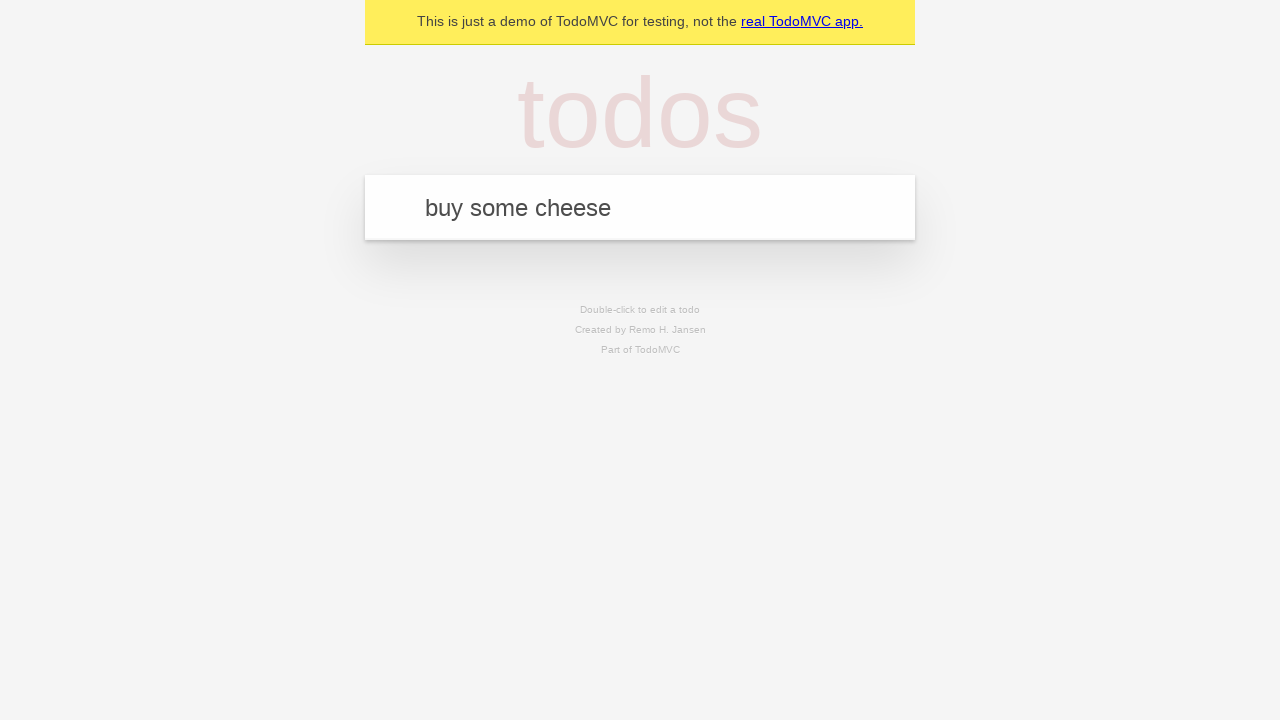

Pressed Enter to add first todo item on internal:attr=[placeholder="What needs to be done?"i]
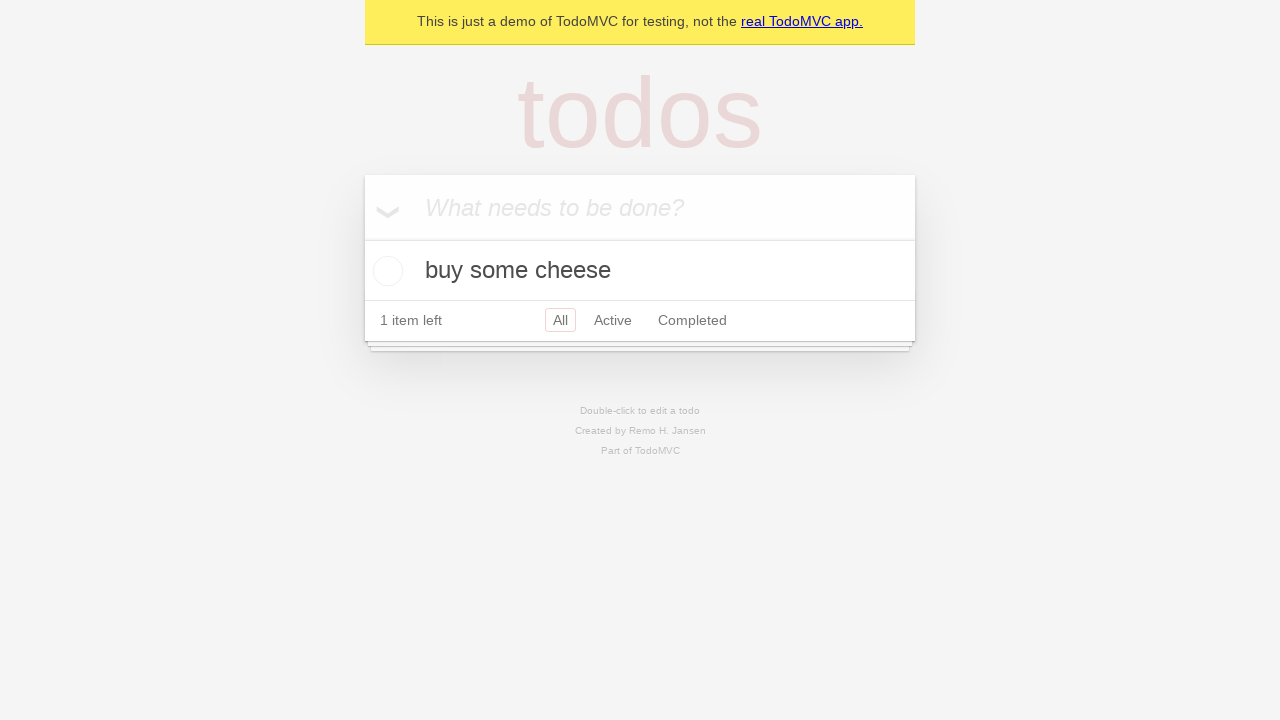

Filled todo input with 'feed the cat' on internal:attr=[placeholder="What needs to be done?"i]
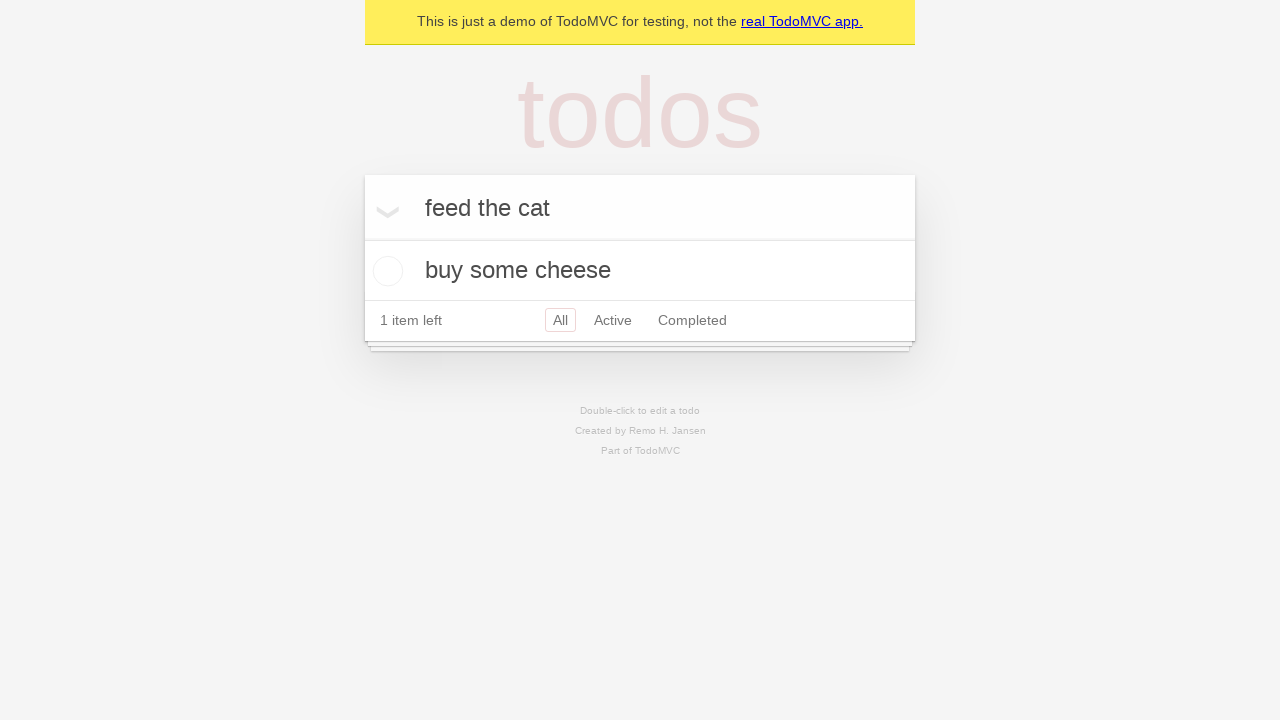

Pressed Enter to add second todo item on internal:attr=[placeholder="What needs to be done?"i]
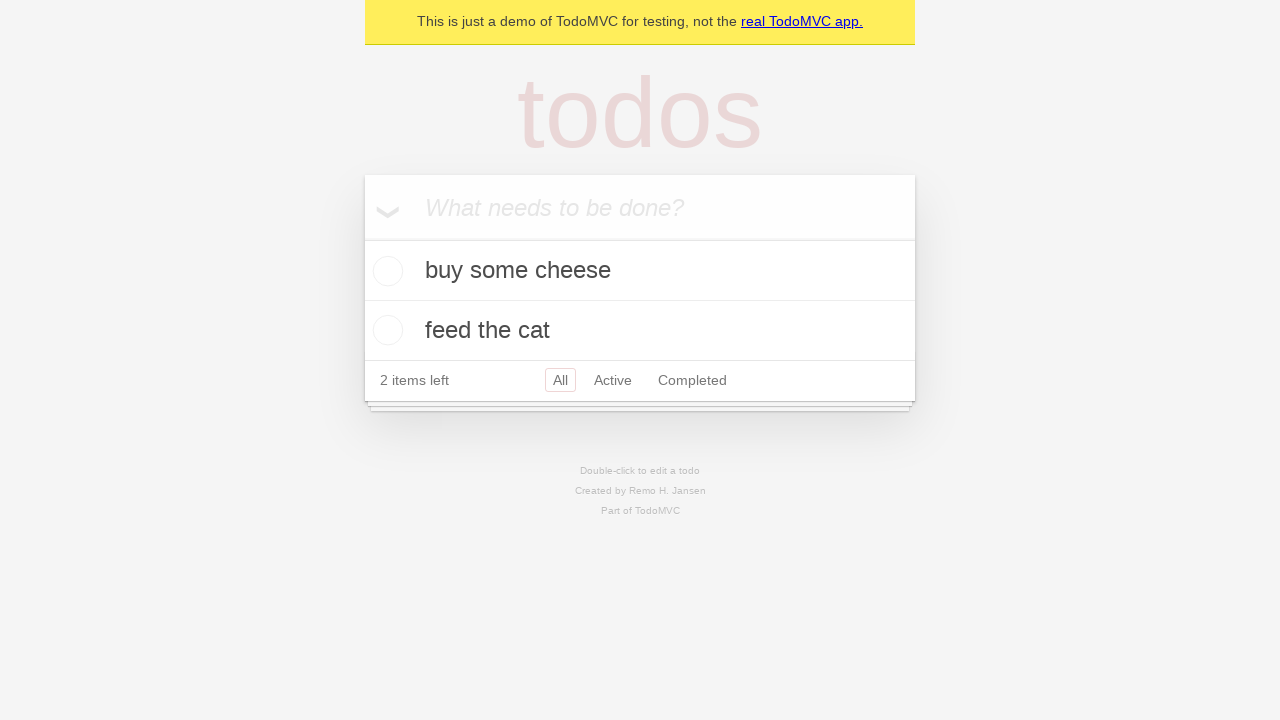

Filled todo input with 'book a doctors appointment' on internal:attr=[placeholder="What needs to be done?"i]
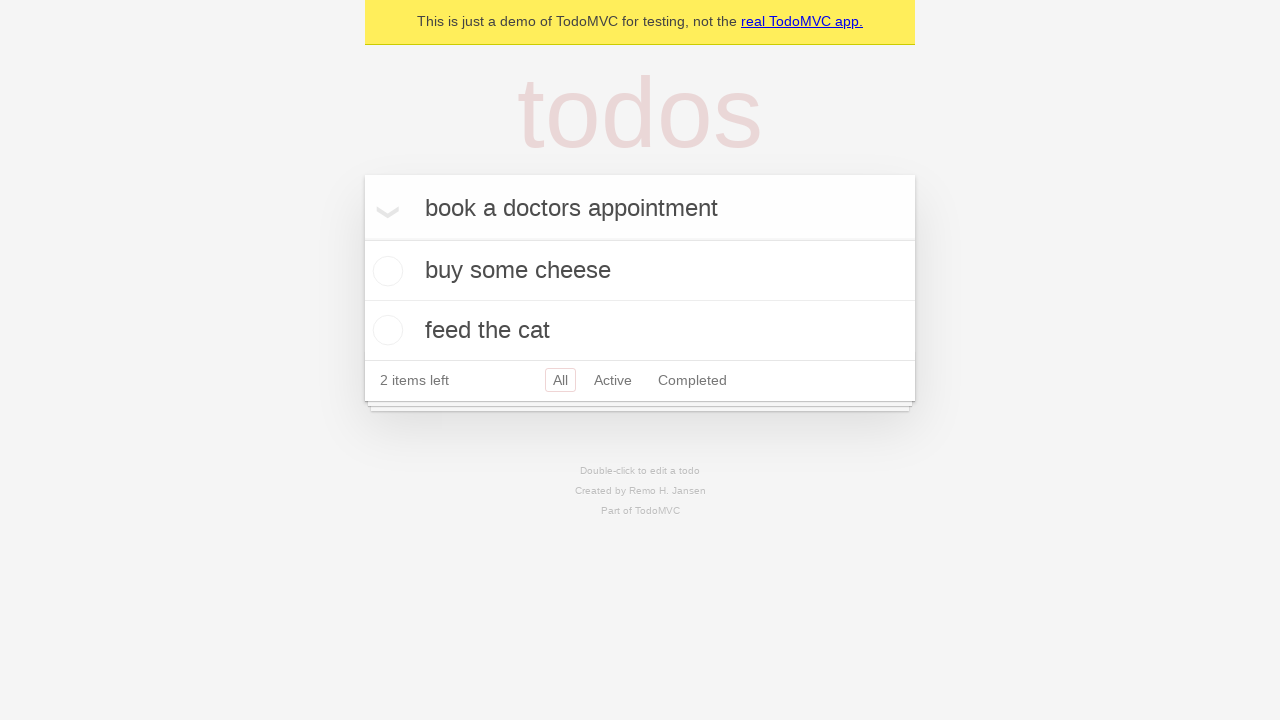

Pressed Enter to add third todo item on internal:attr=[placeholder="What needs to be done?"i]
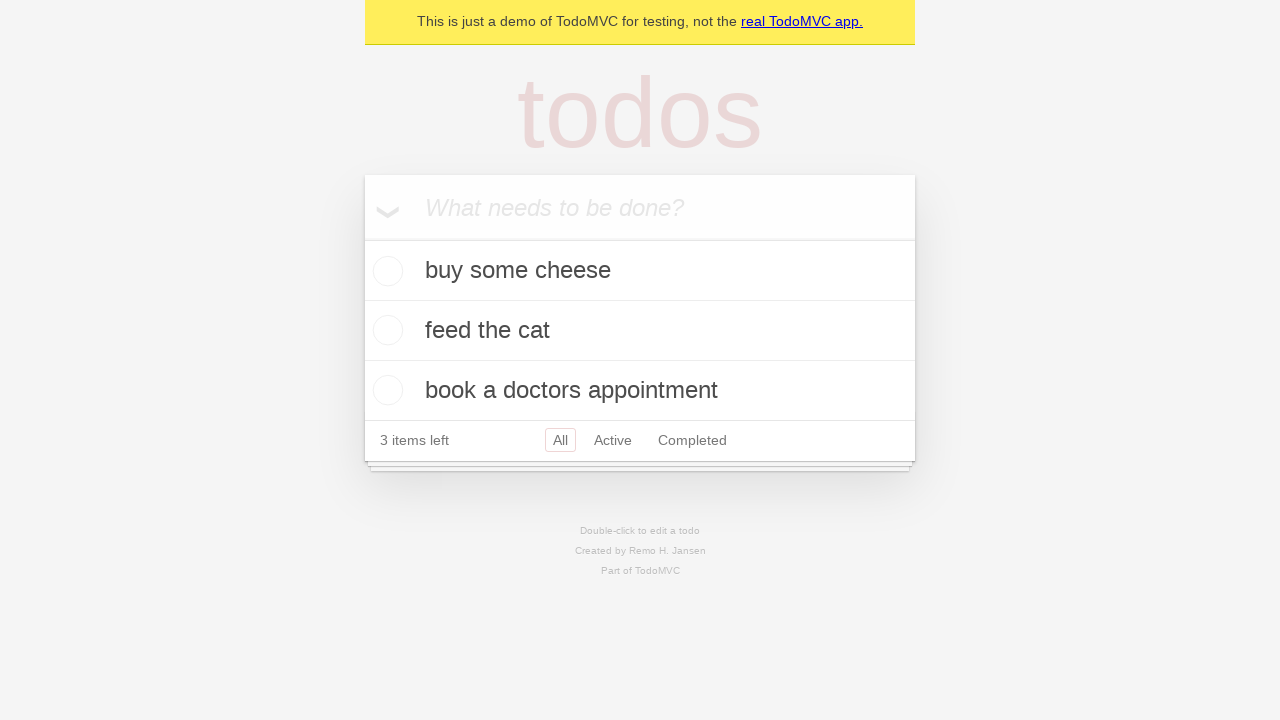

Verified all 3 items are displayed in the list
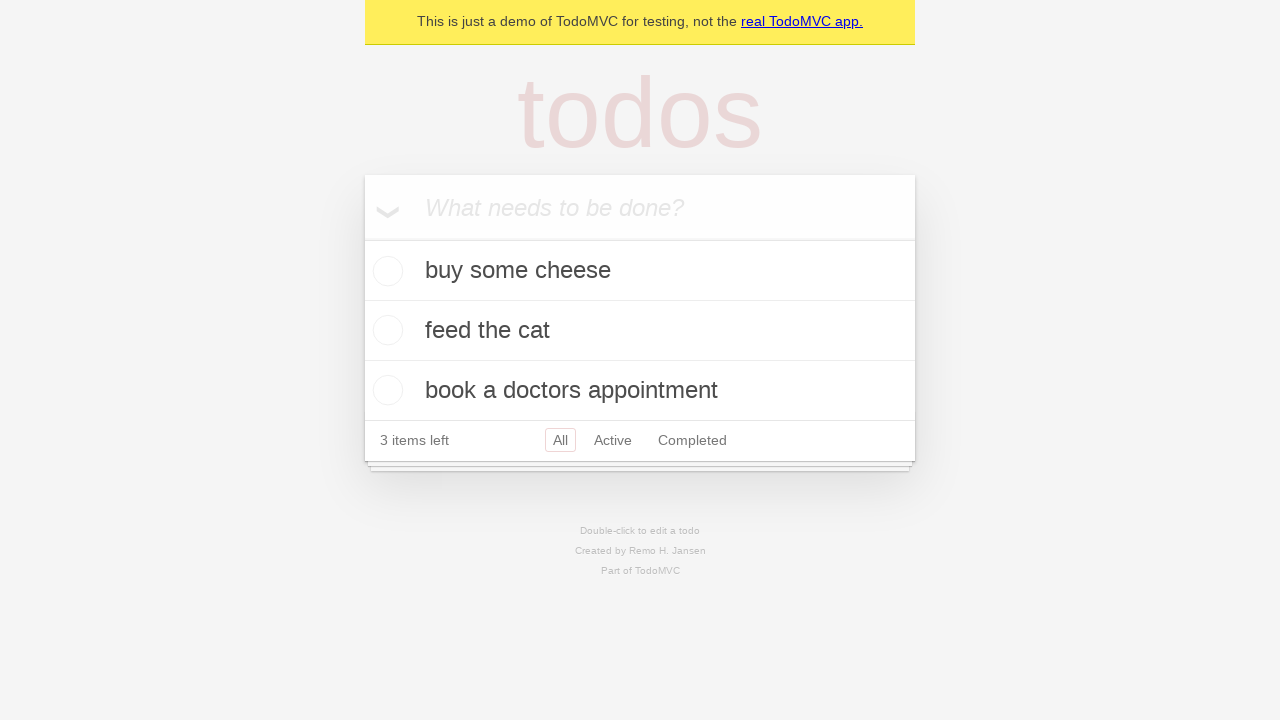

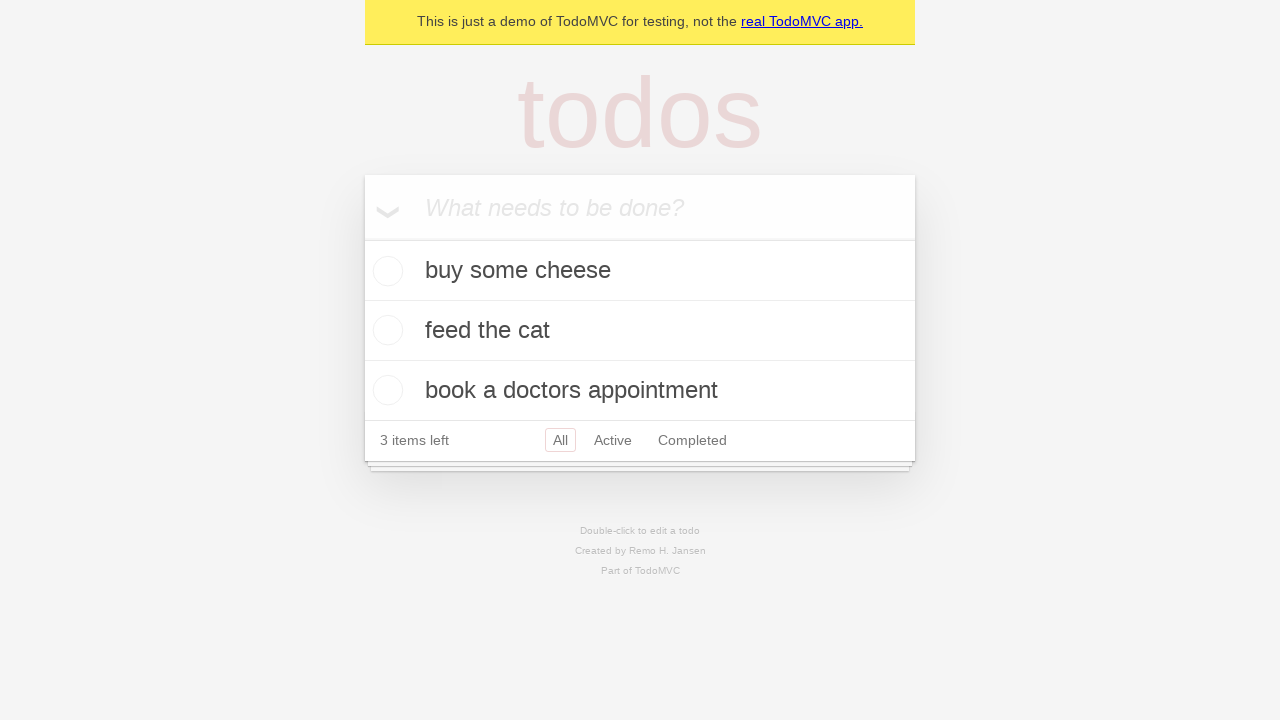